Tests JavaScript alert handling by triggering a confirm dialog and dismissing it, then verifying the result text

Starting URL: https://the-internet.herokuapp.com/javascript_alerts

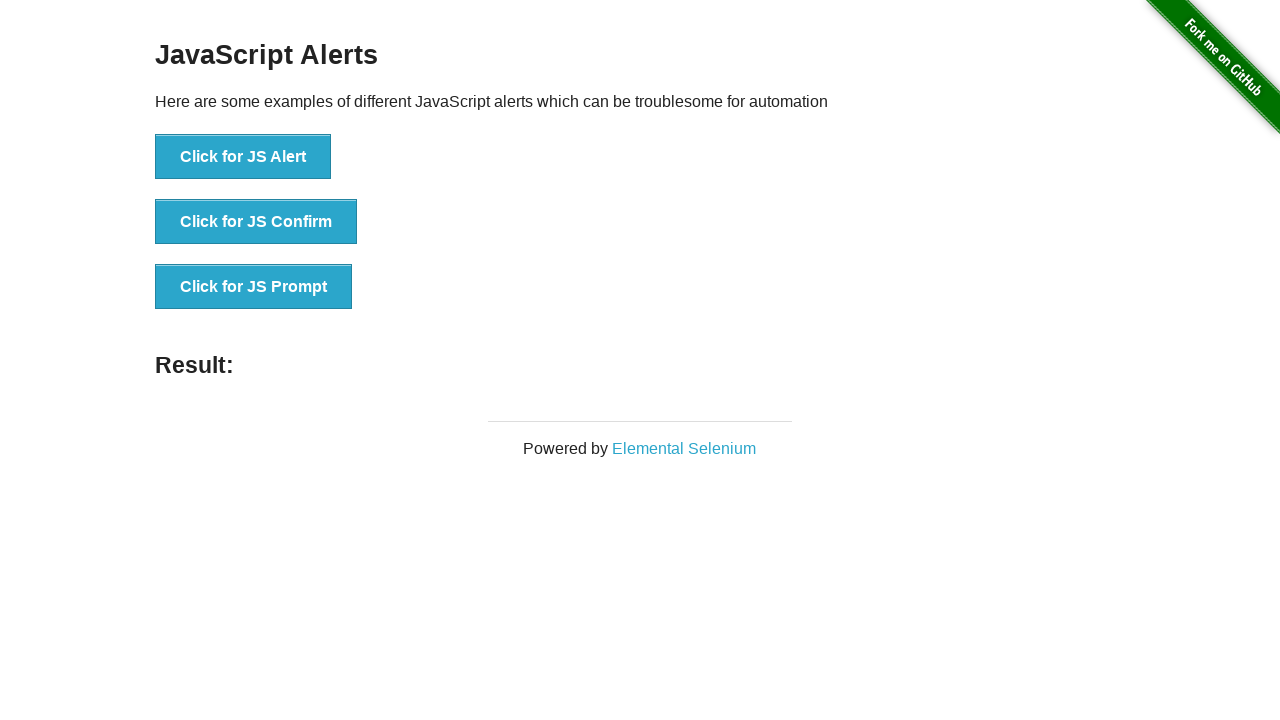

Clicked button to trigger JavaScript confirm dialog at (256, 222) on xpath=//button[@onclick='jsConfirm()']
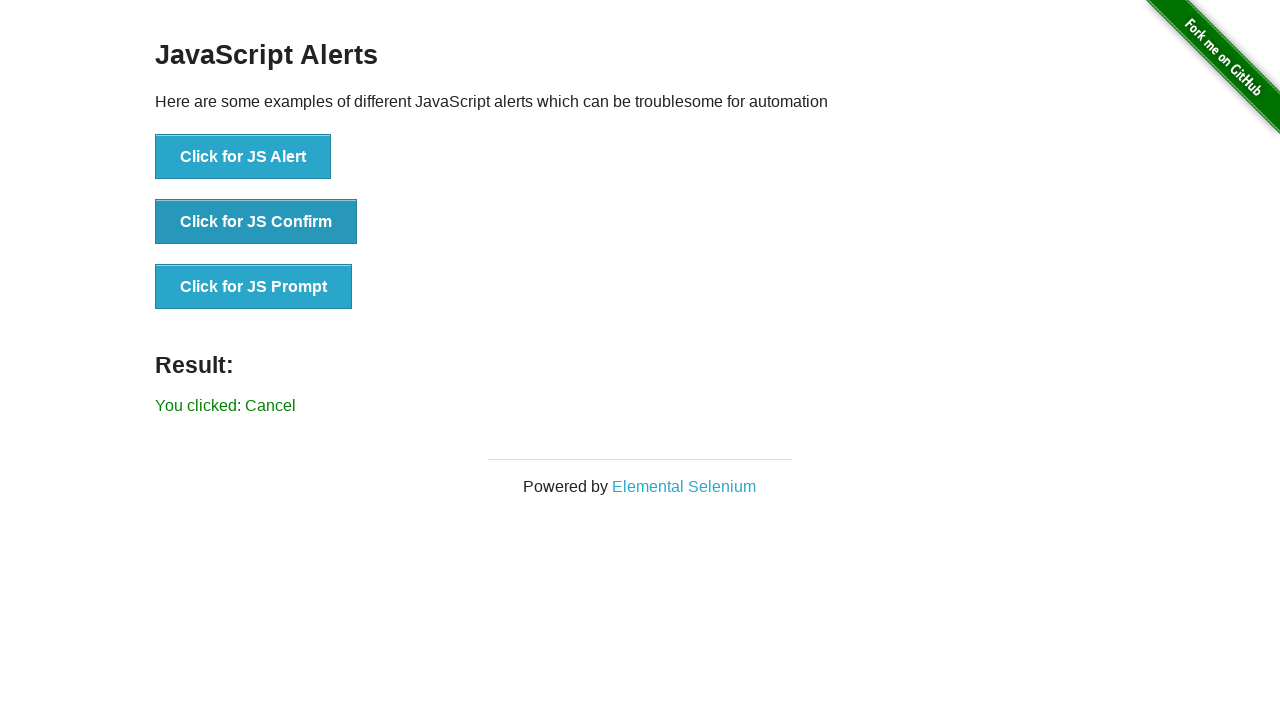

Set up dialog handler to dismiss the alert
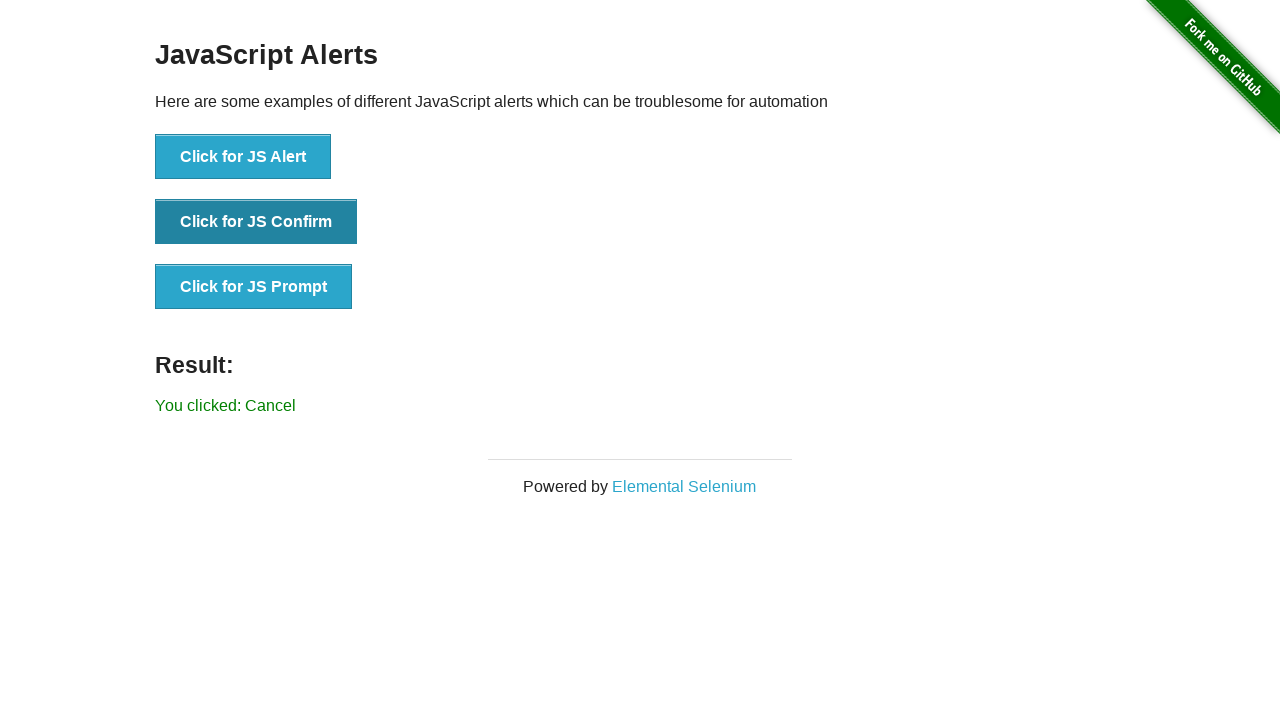

Retrieved result text from page
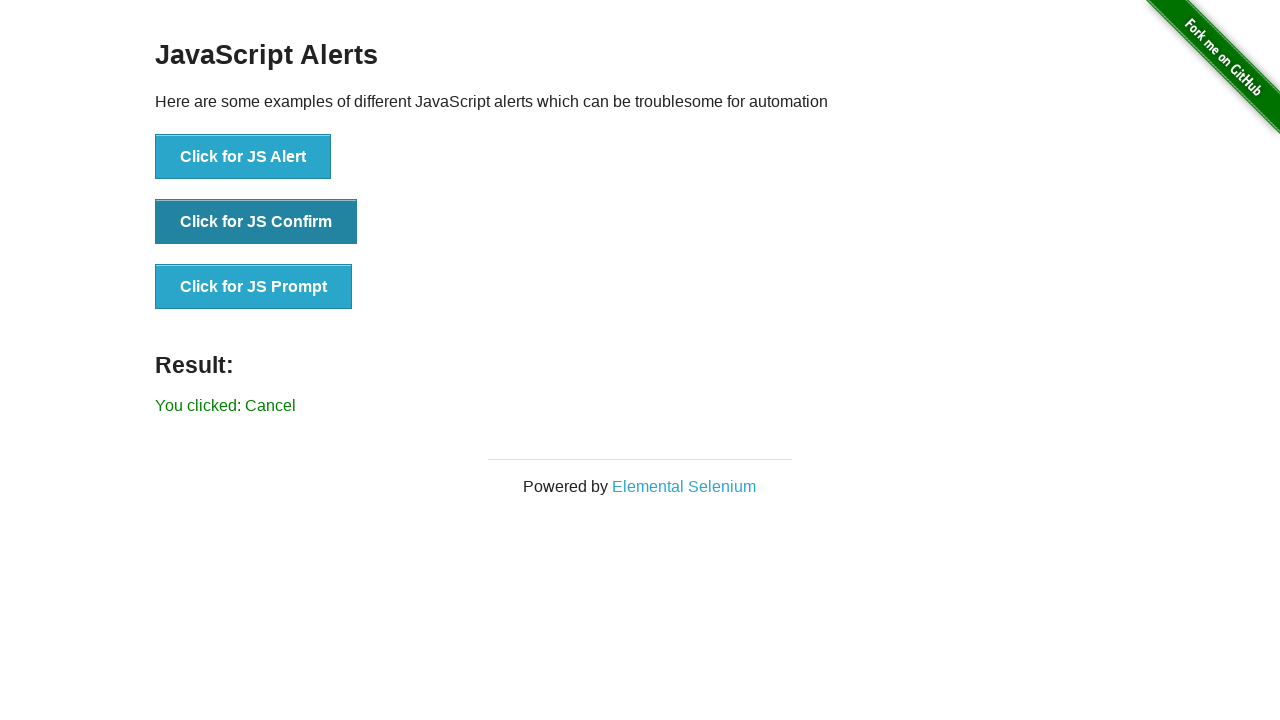

Verified result text matches 'You clicked: Cancel'
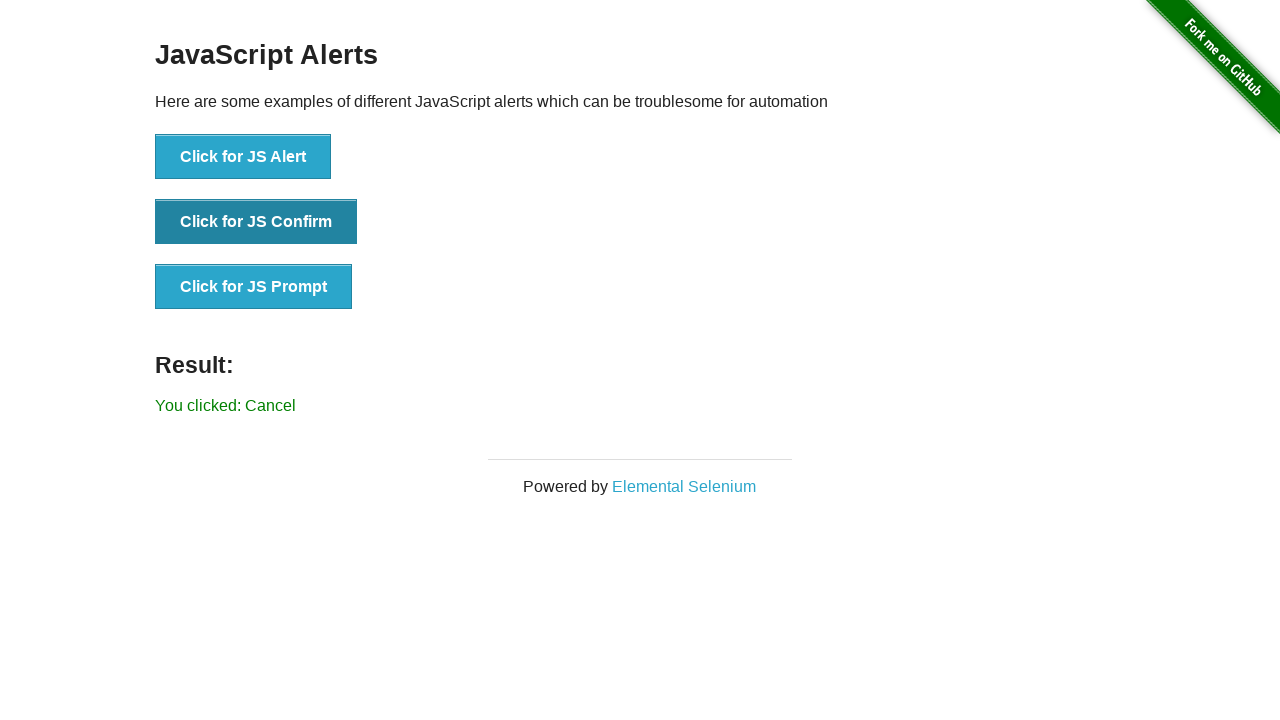

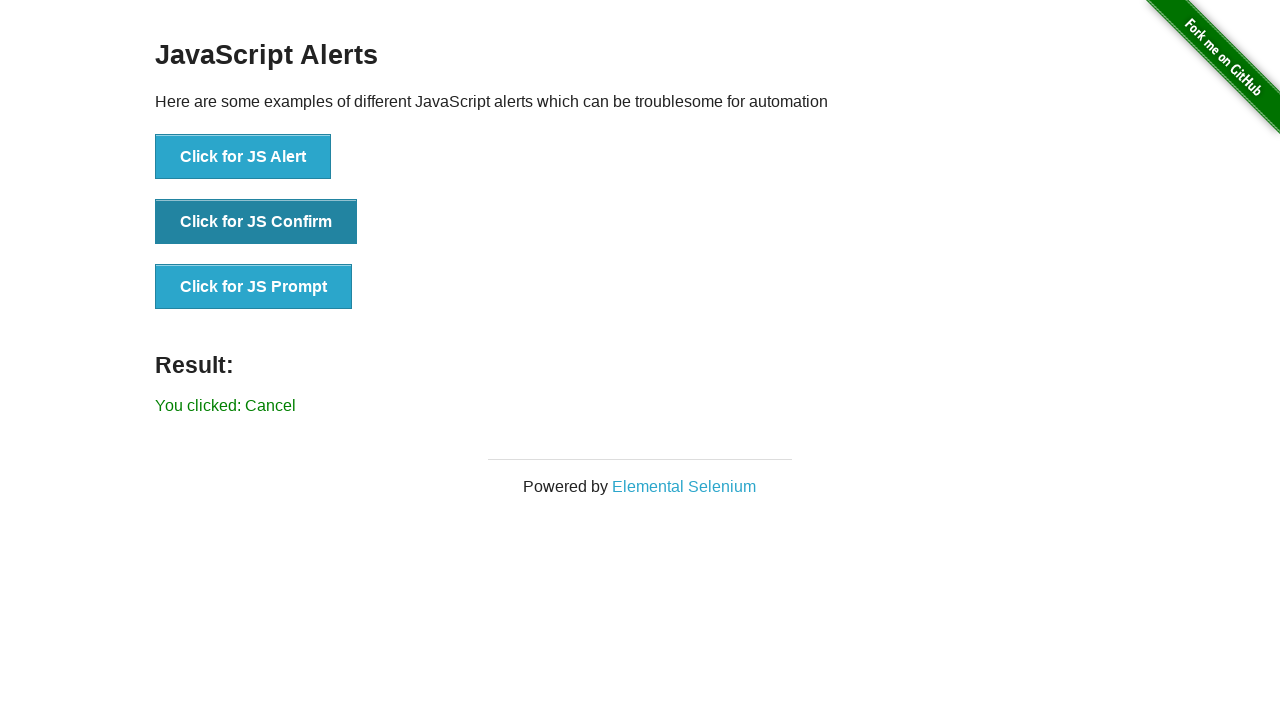